Tests the DataTables editor by creating a new user record with various details, verifying it was created, then deleting it and verifying the deletion

Starting URL: https://editor.datatables.net/

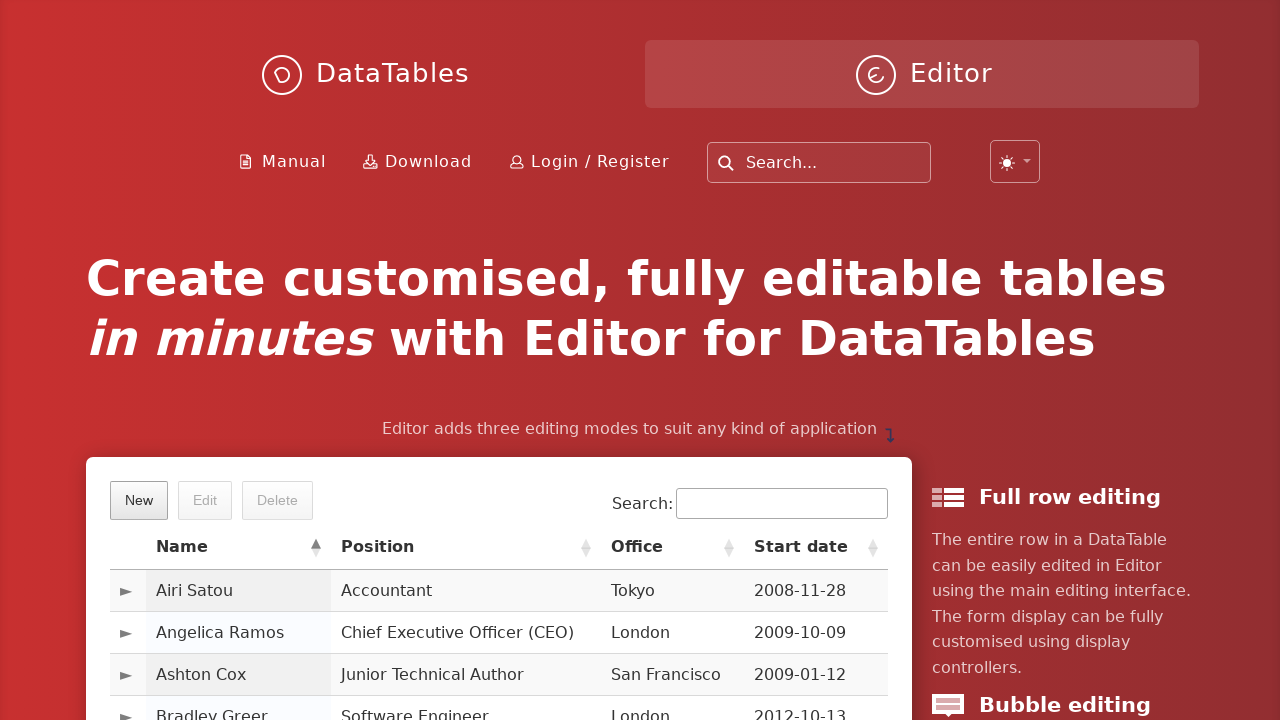

Clicked New button to open create form at (139, 500) on button.dt-button.buttons-create
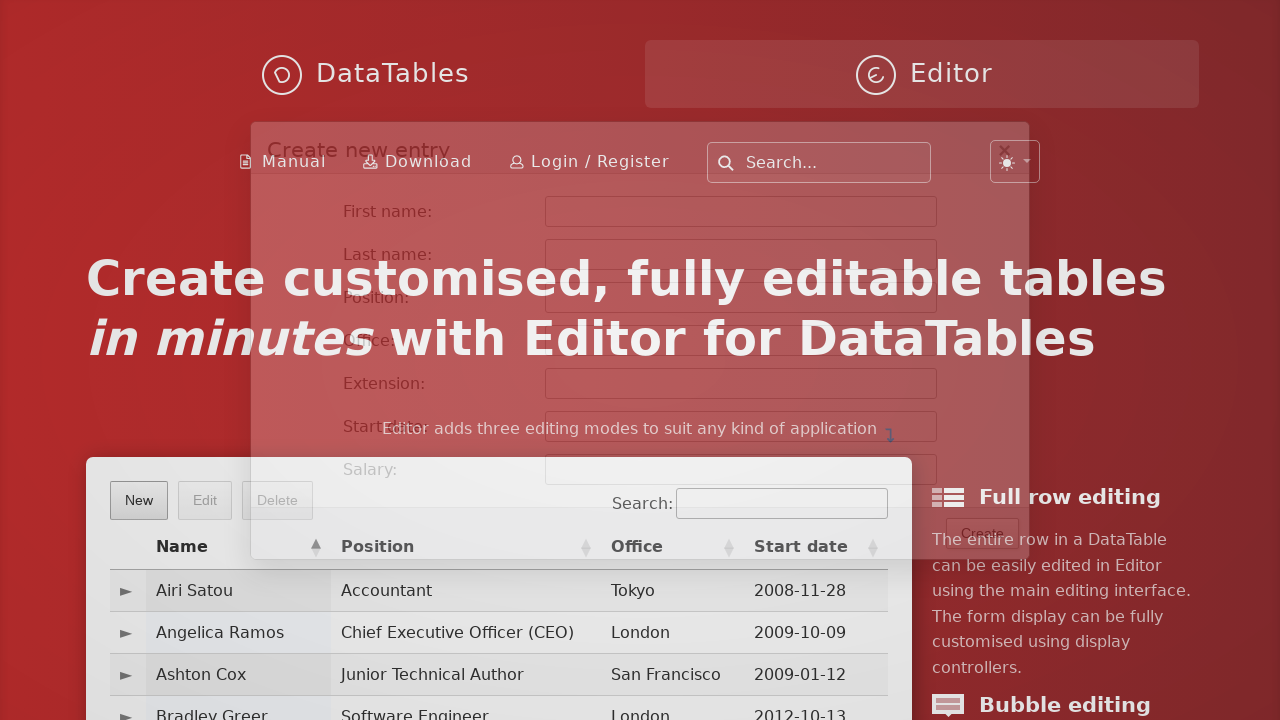

Filled first name field with 'Kathy' on #DTE_Field_first_name
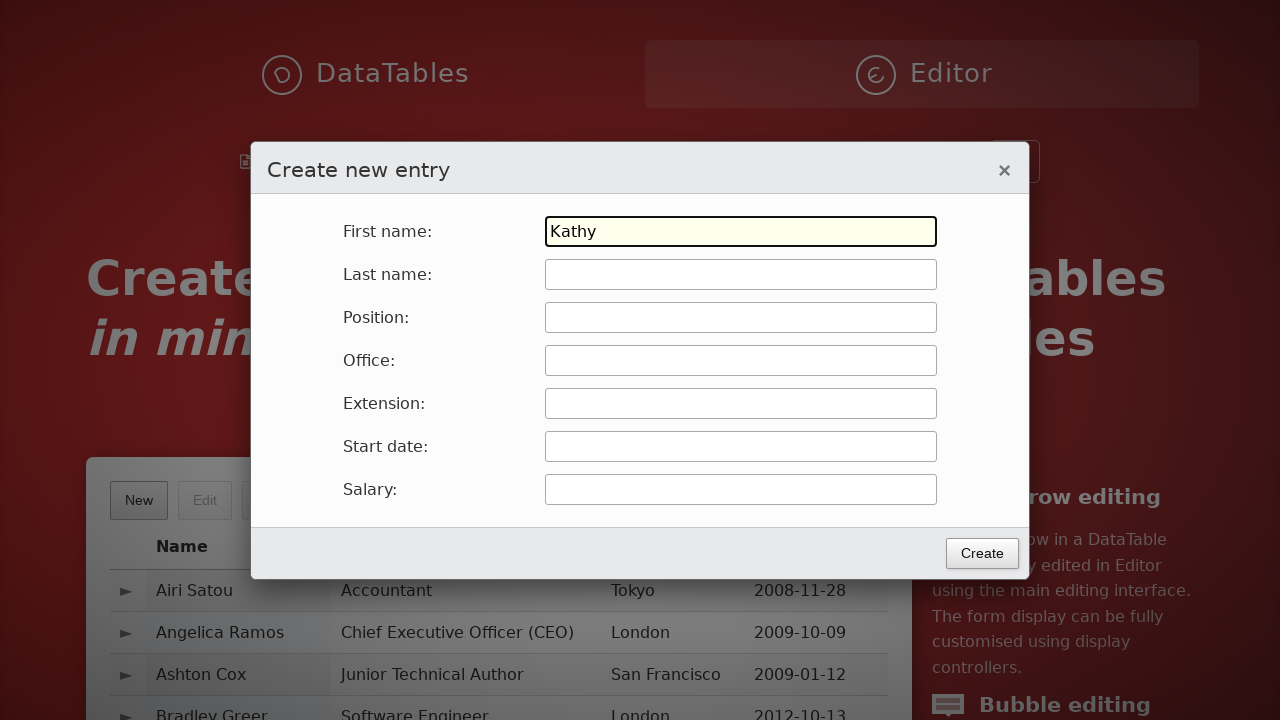

Filled last name field with 'Brown' on #DTE_Field_last_name
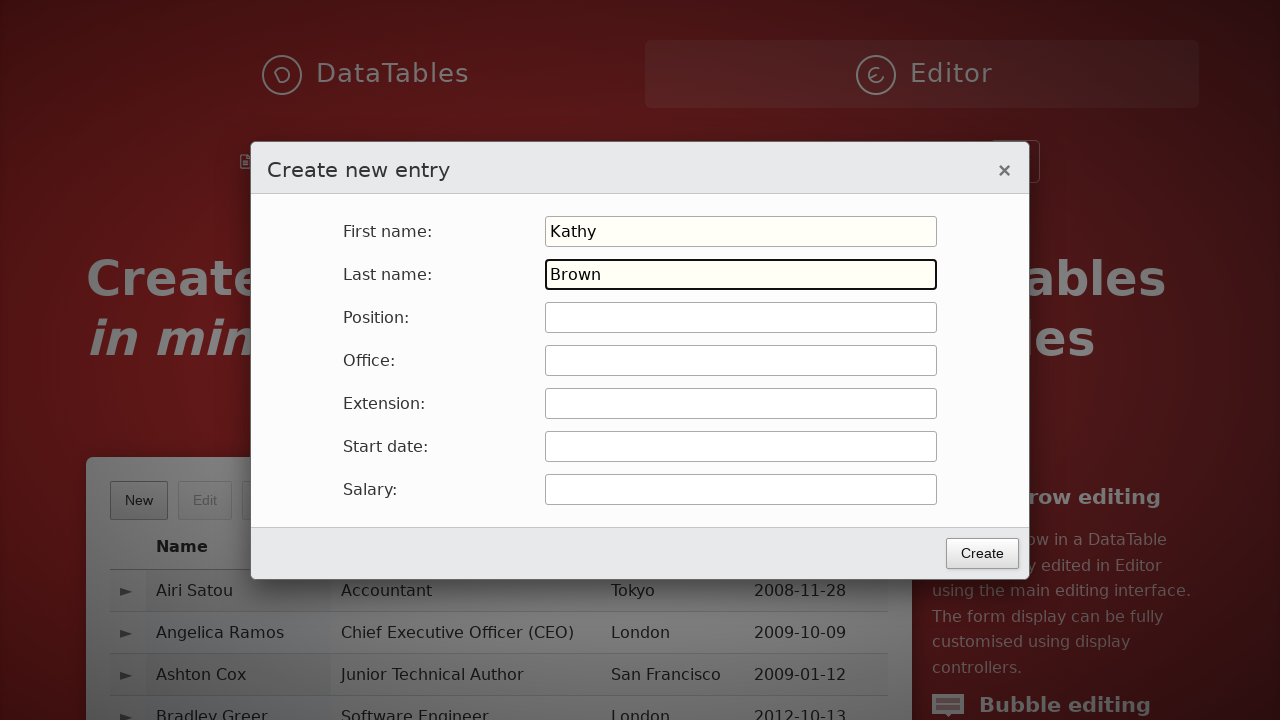

Filled position field with 'IT Teacher' on #DTE_Field_position
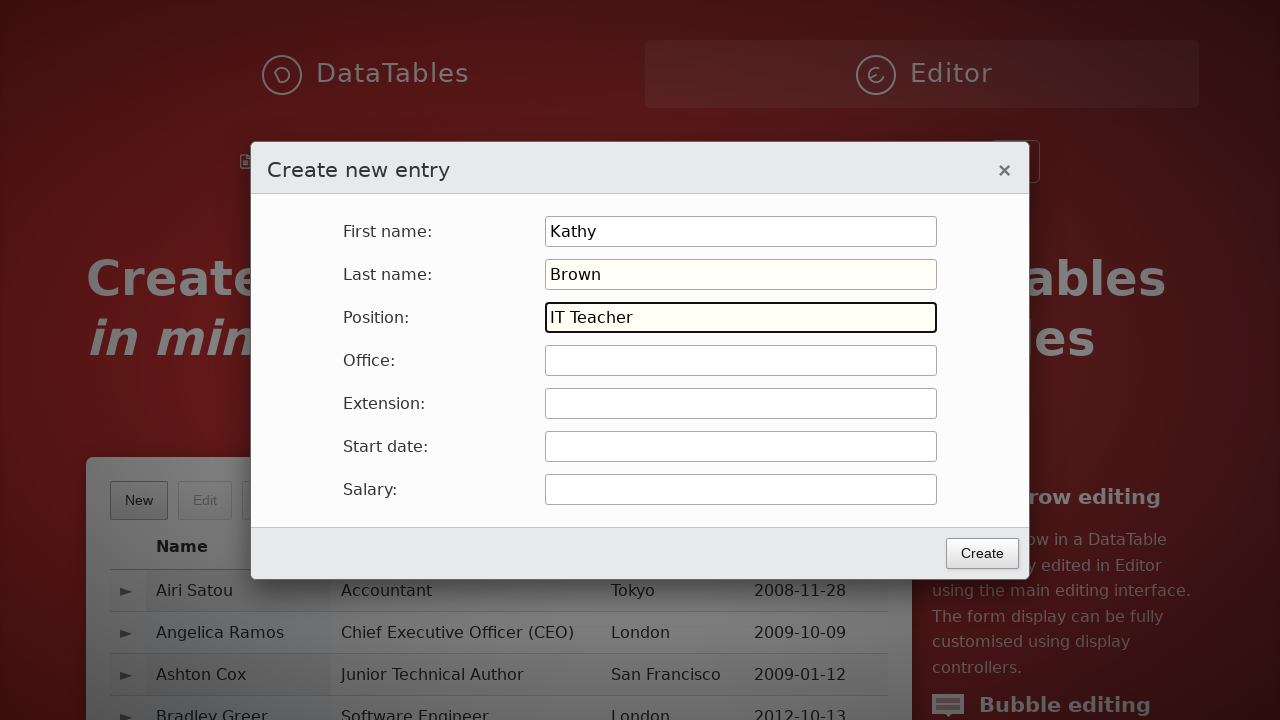

Filled office field with 'London' on #DTE_Field_office
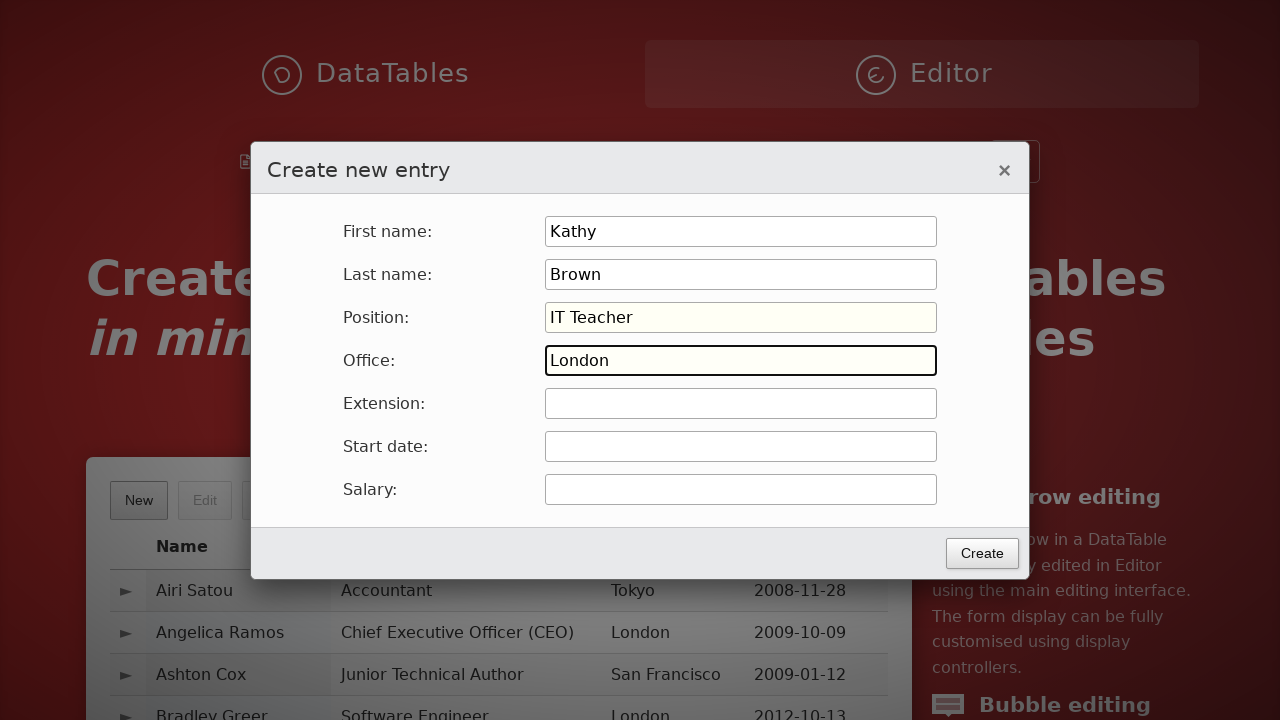

Filled extension field with '20' on #DTE_Field_extn
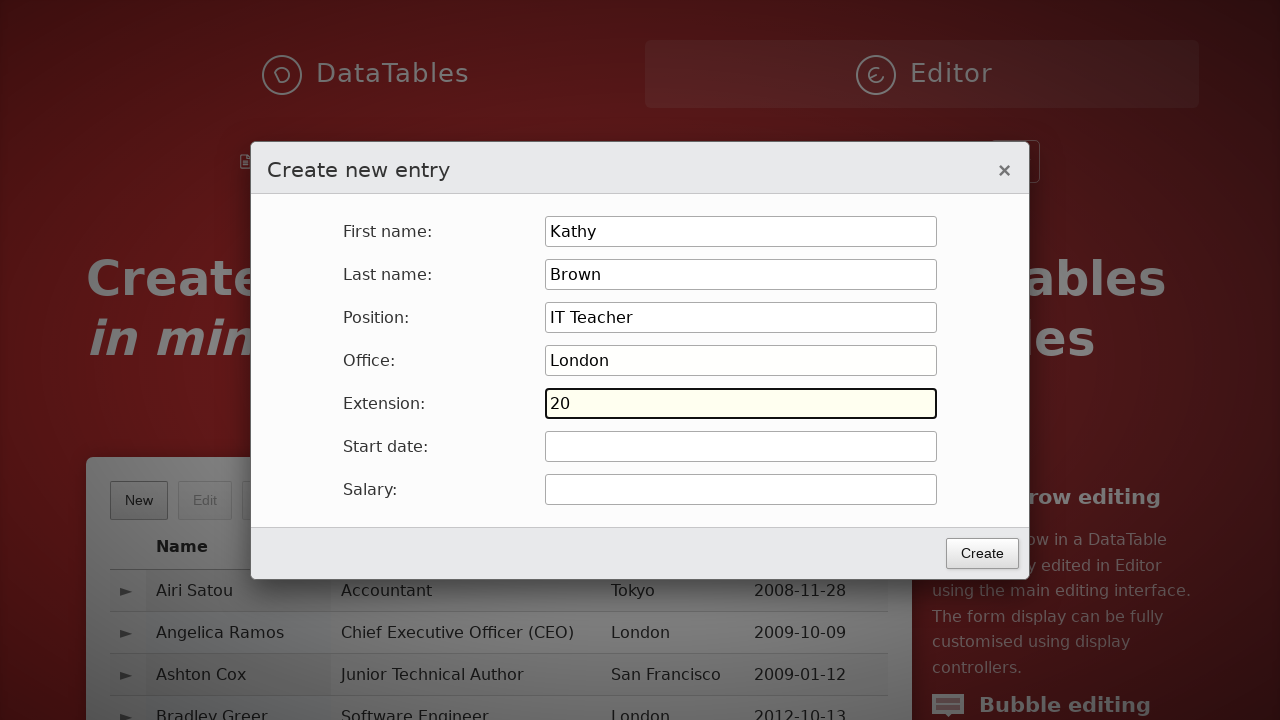

Clicked start date field to open date picker at (741, 446) on #DTE_Field_start_date
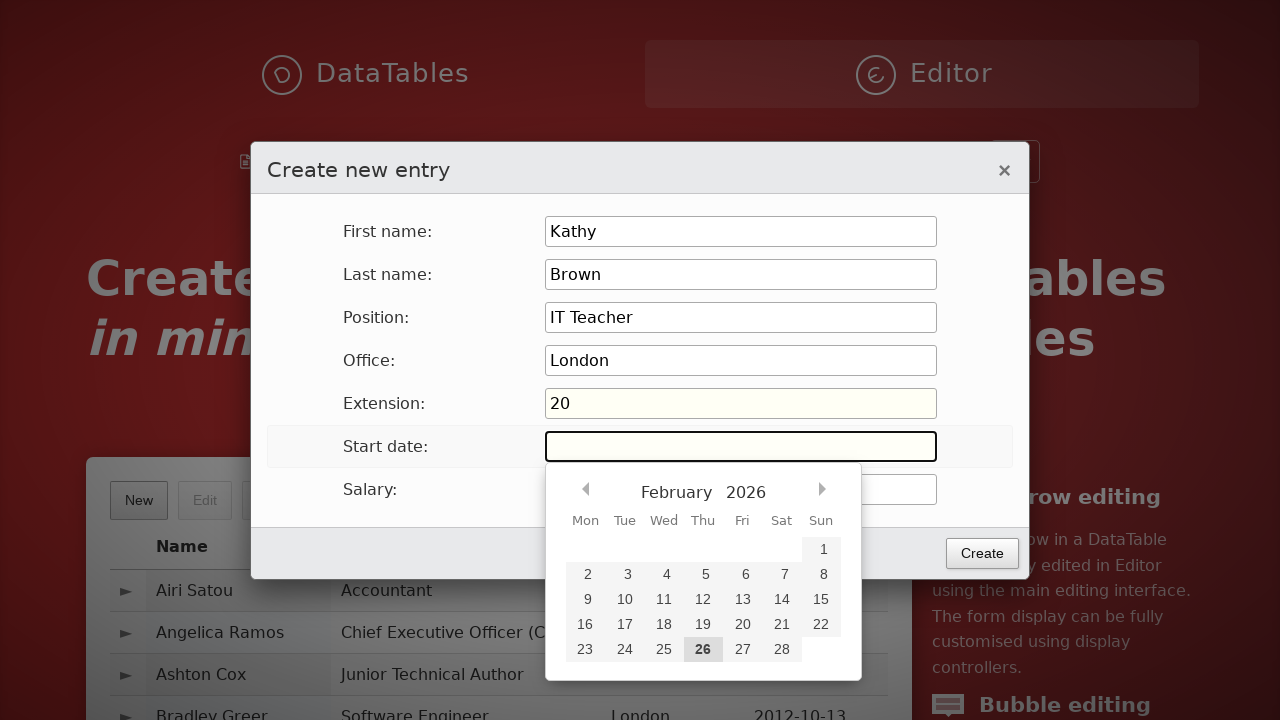

Selected year 2008 from date picker dropdown on select.dt-datetime-year
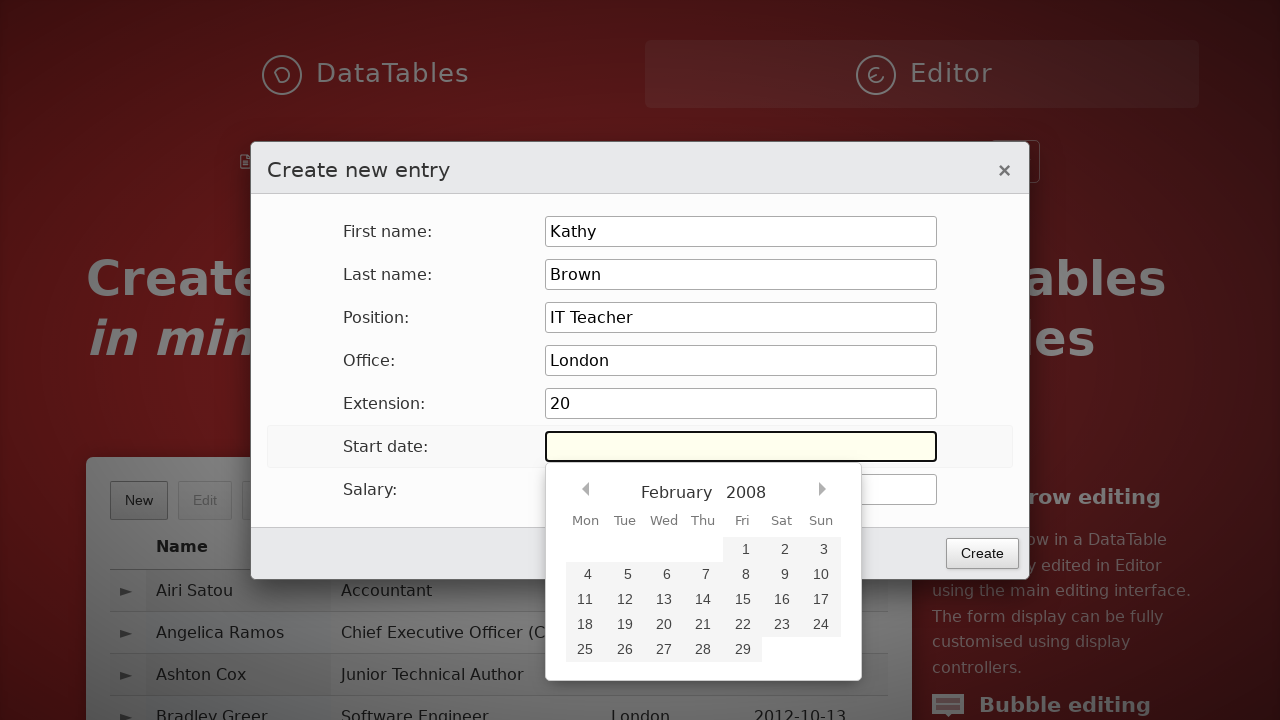

Selected month September from date picker dropdown on select.dt-datetime-month
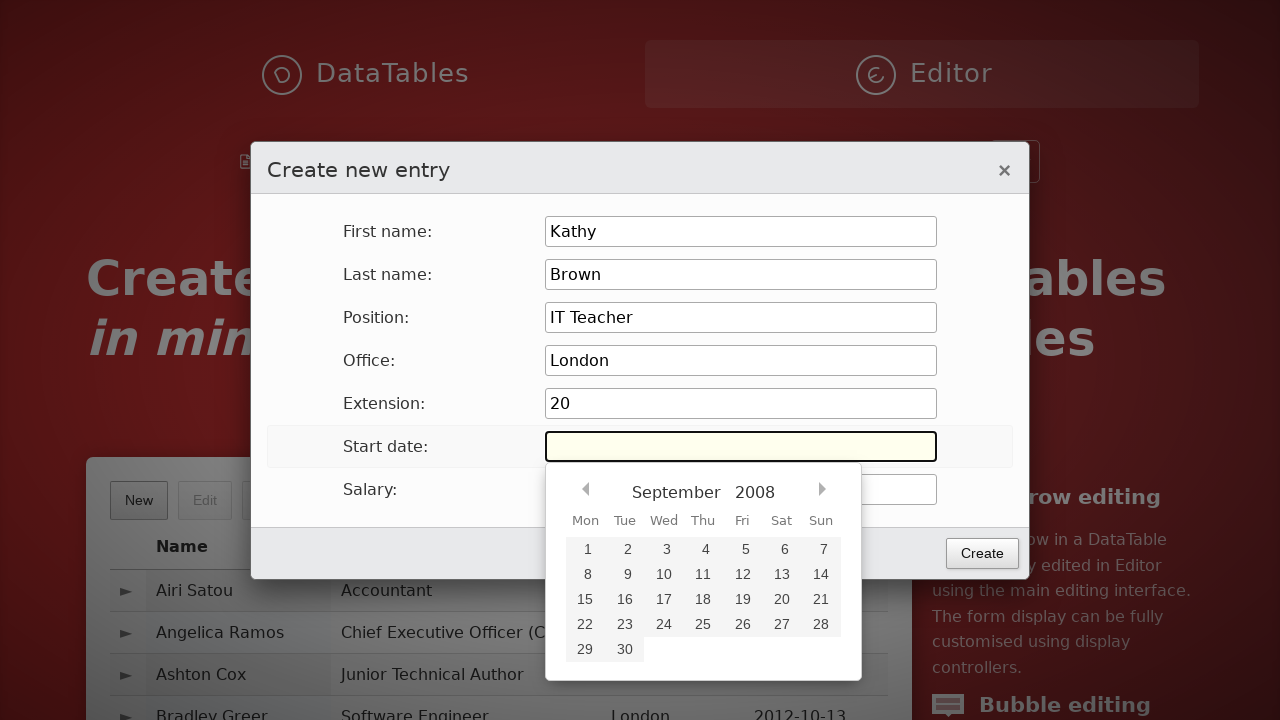

Clicked day 6 in date picker at (782, 549) on .selectable:nth-of-type(6)
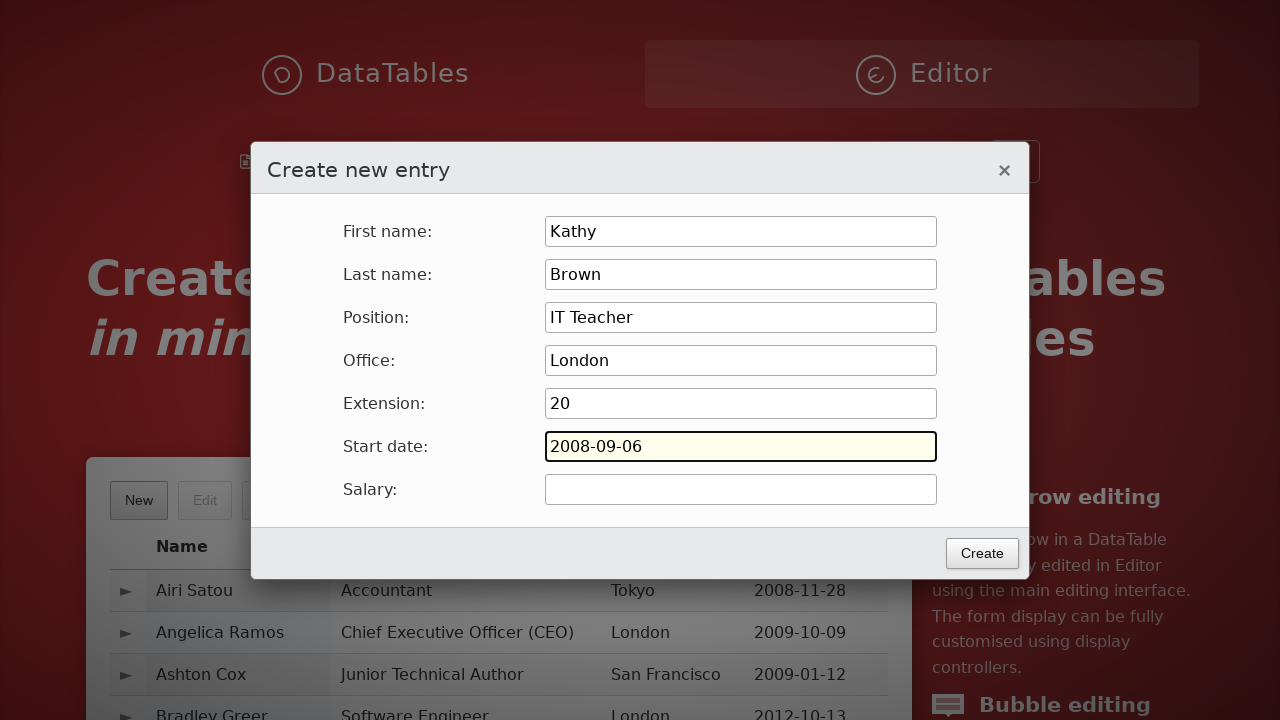

Filled salary field with '600000' on #DTE_Field_salary
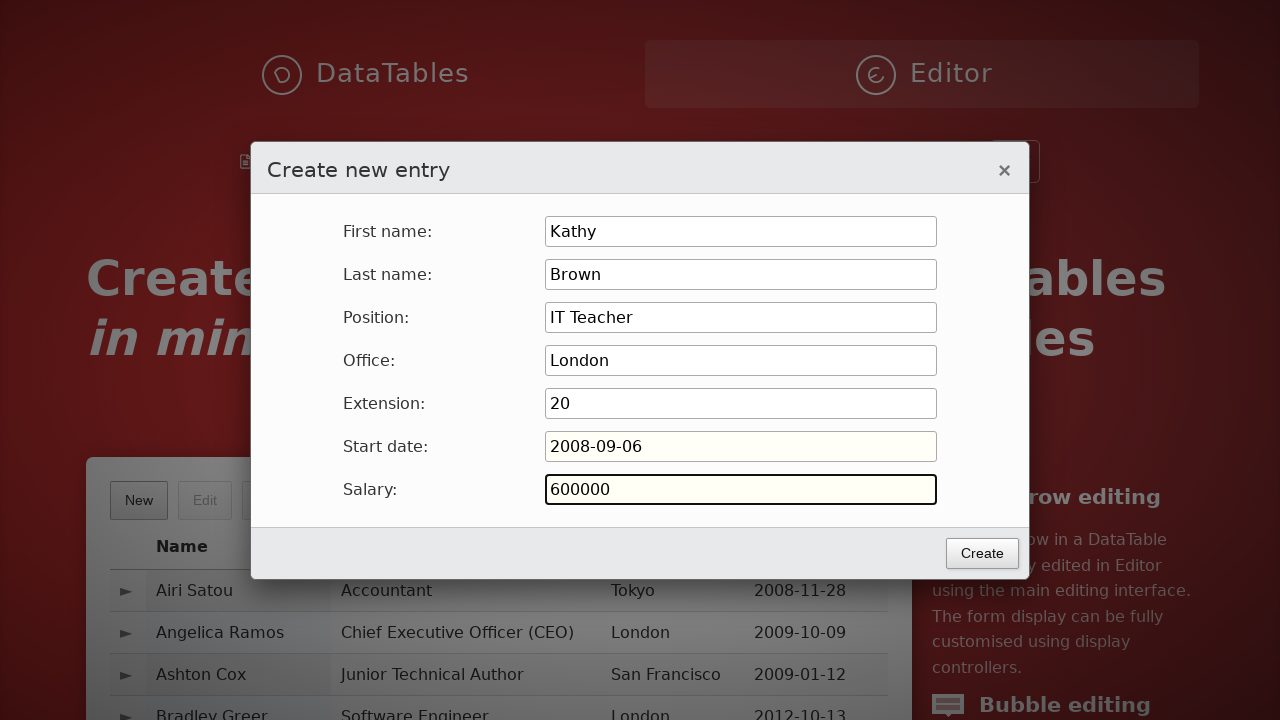

Clicked Create button to submit the new user form at (982, 553) on button.btn
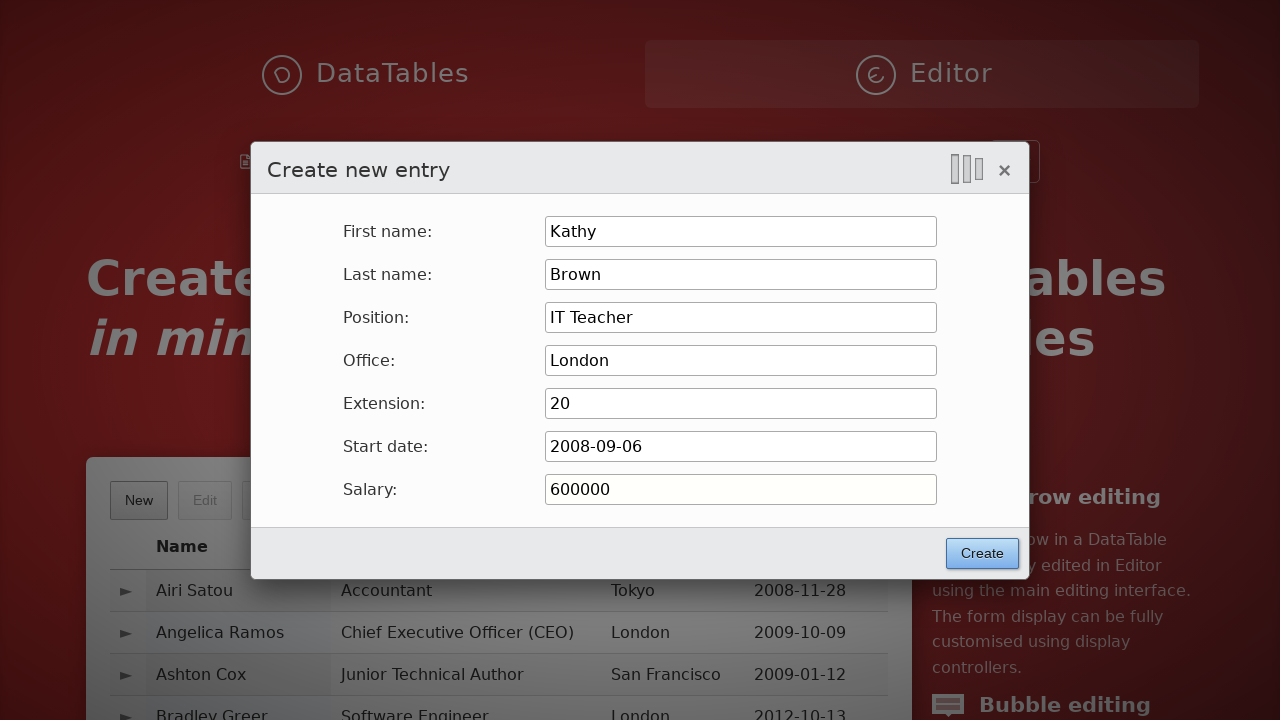

Filled search field with 'Kathy Brown' on input[type='search']
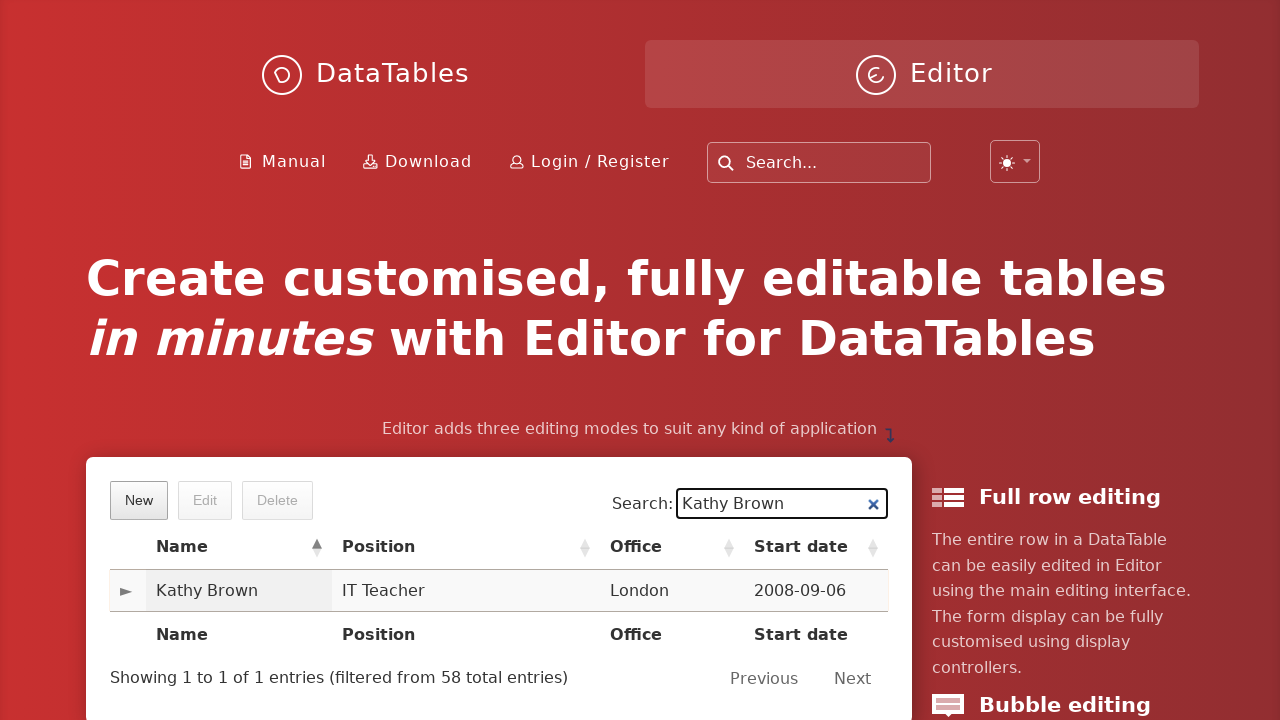

Search results appeared with newly created user
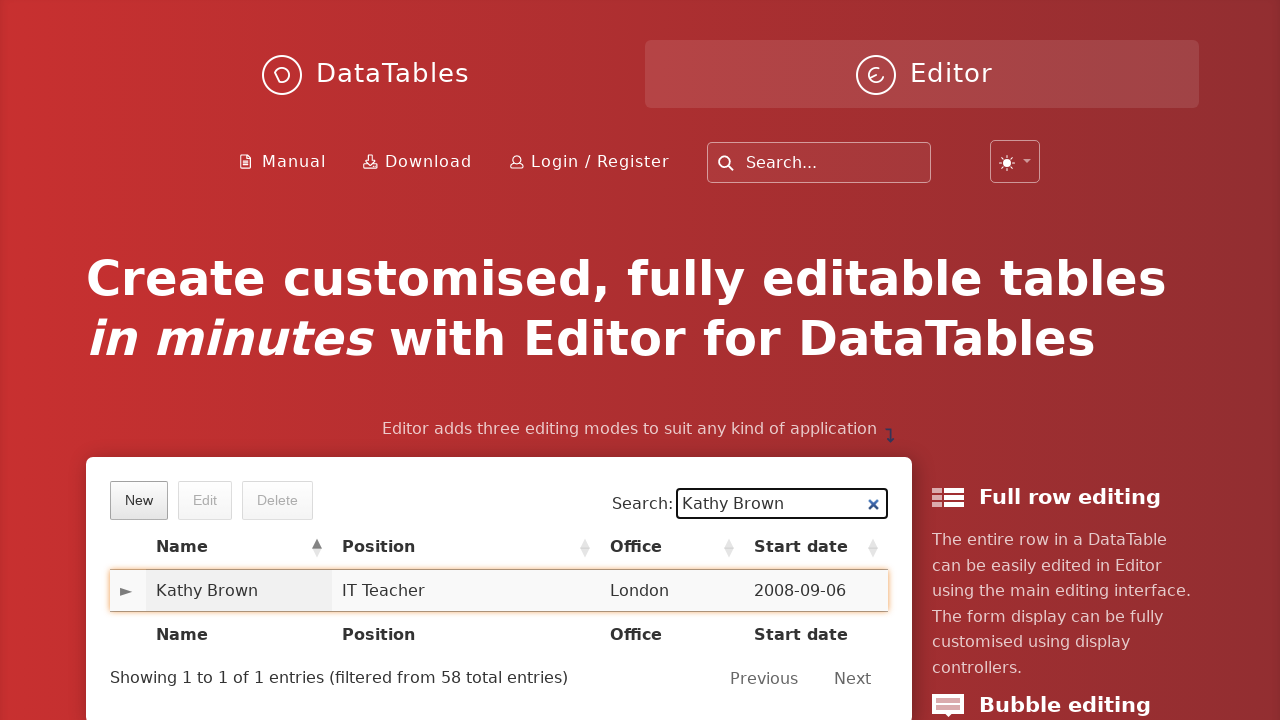

Clicked on the Kathy Brown user record to select it at (239, 591) on .sorting_1
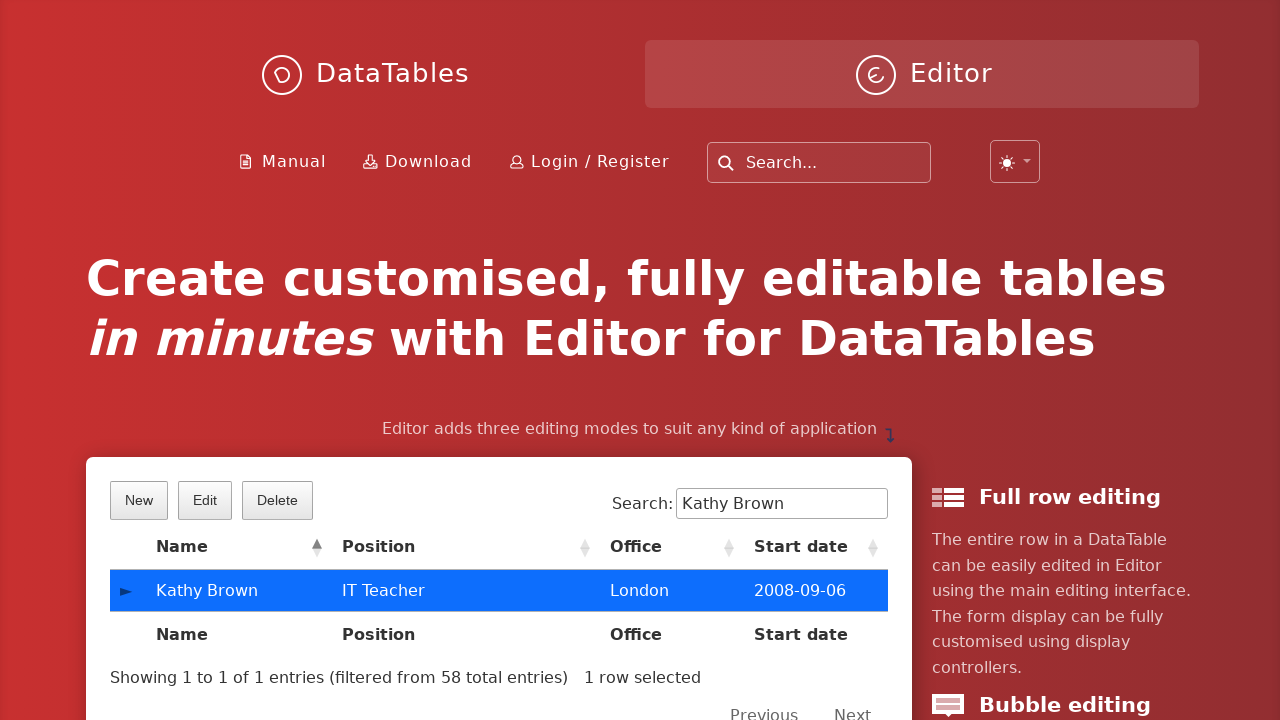

Clicked Delete button at (277, 500) on span:text('Delete')
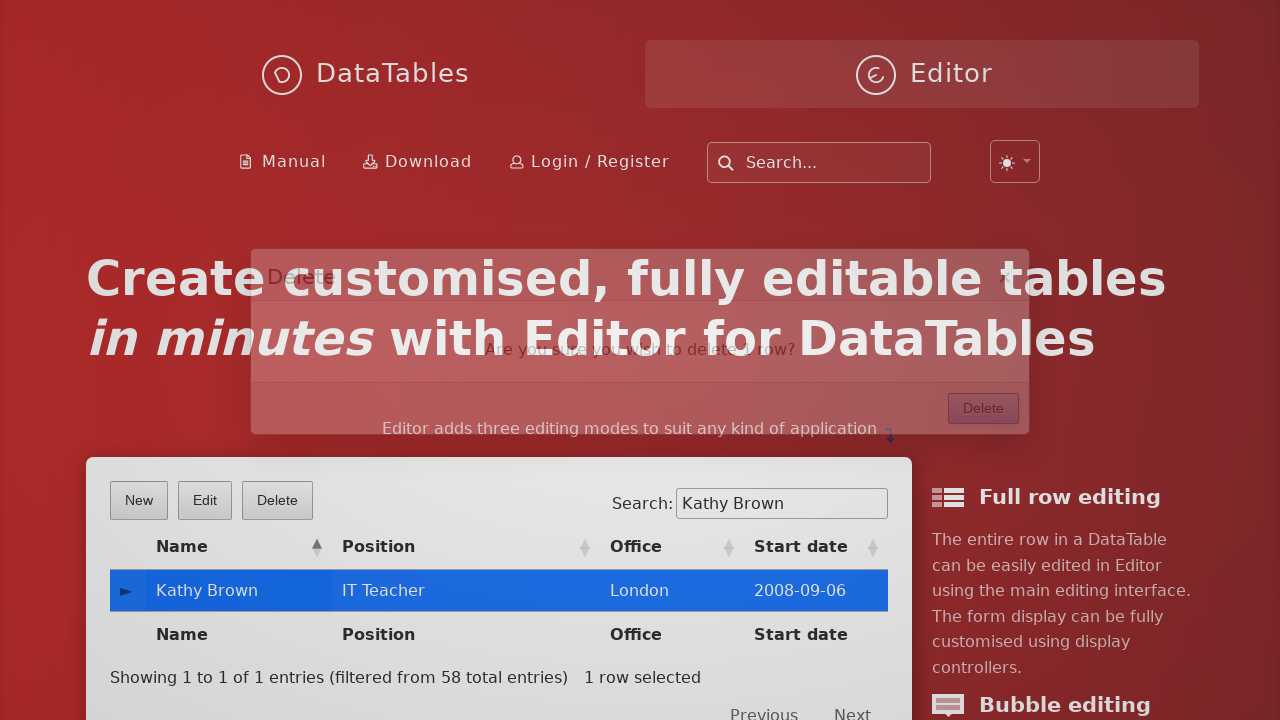

Confirmed deletion by clicking confirmation button at (984, 427) on button.btn
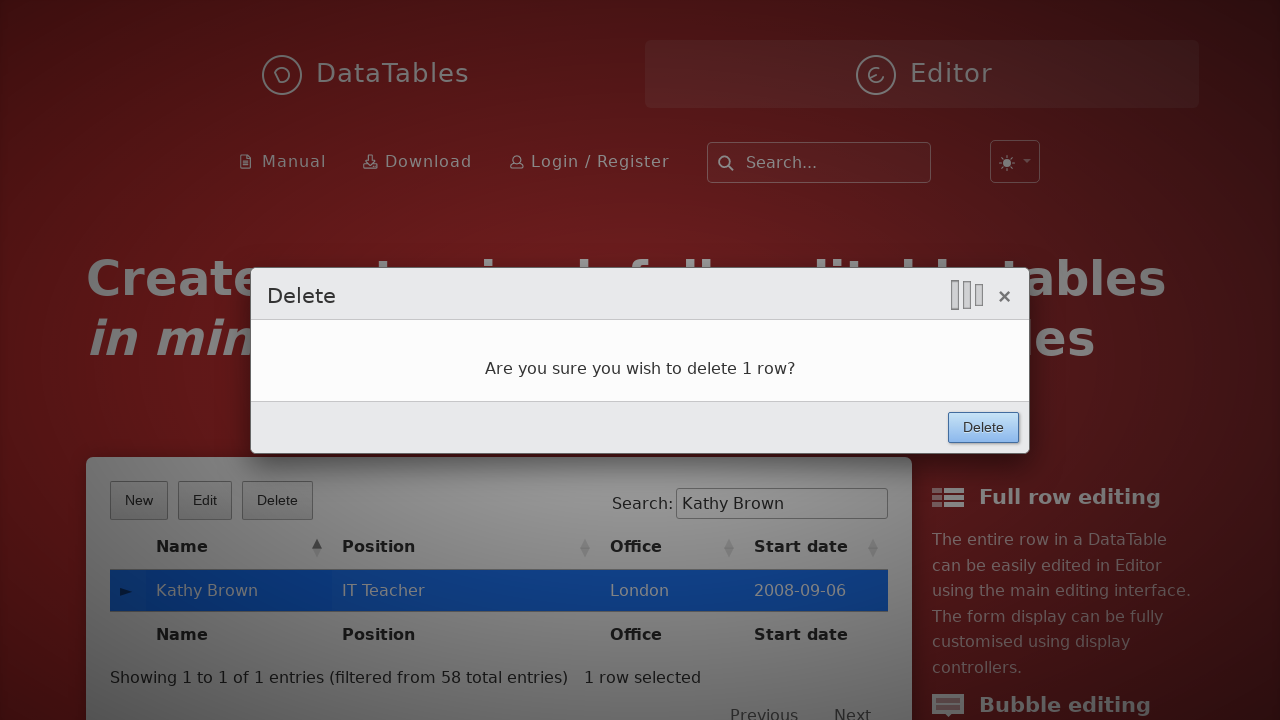

Verified user record was successfully deleted
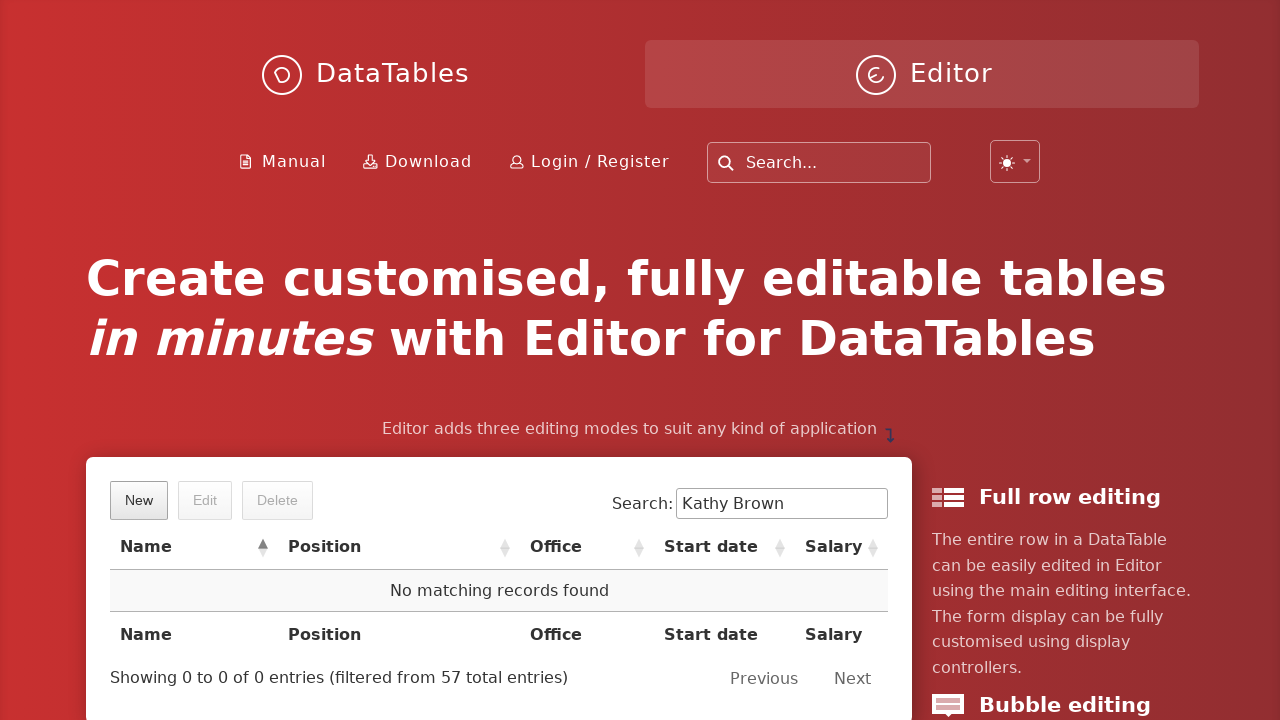

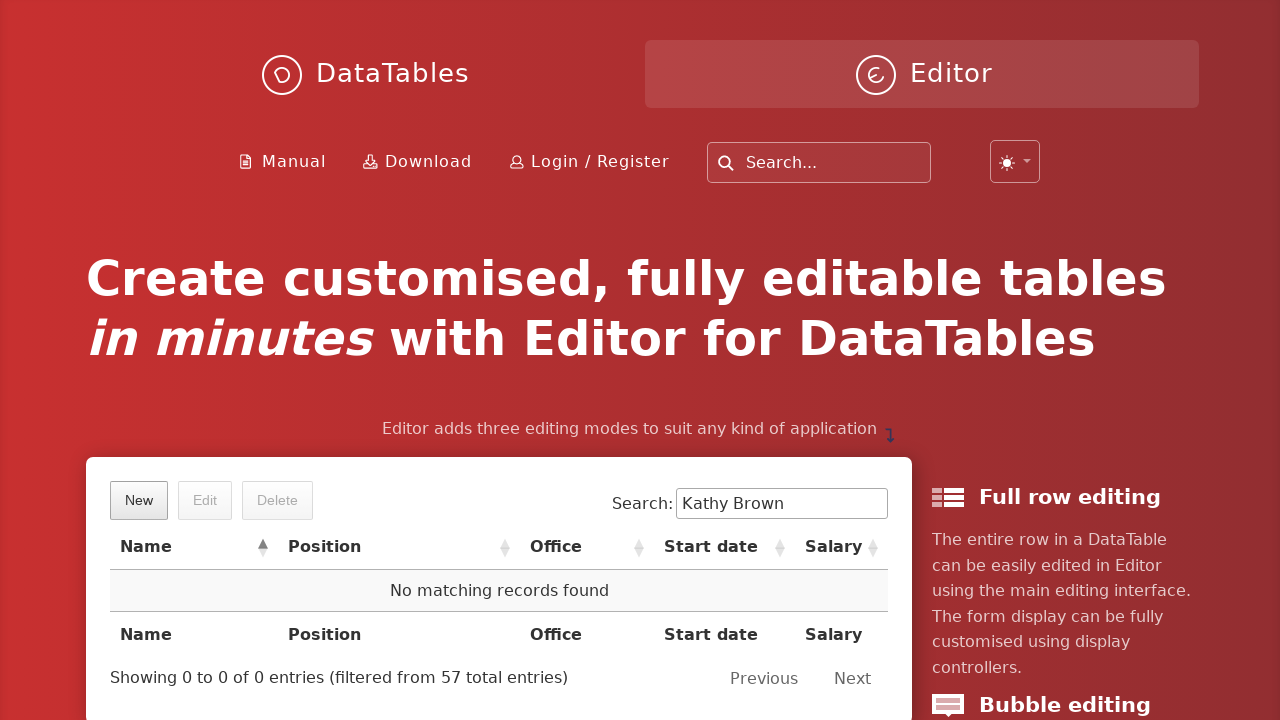